Navigates to a GitHub Pages site and clicks a button element on the page

Starting URL: https://SunInJuly.github.io/execute_script.html

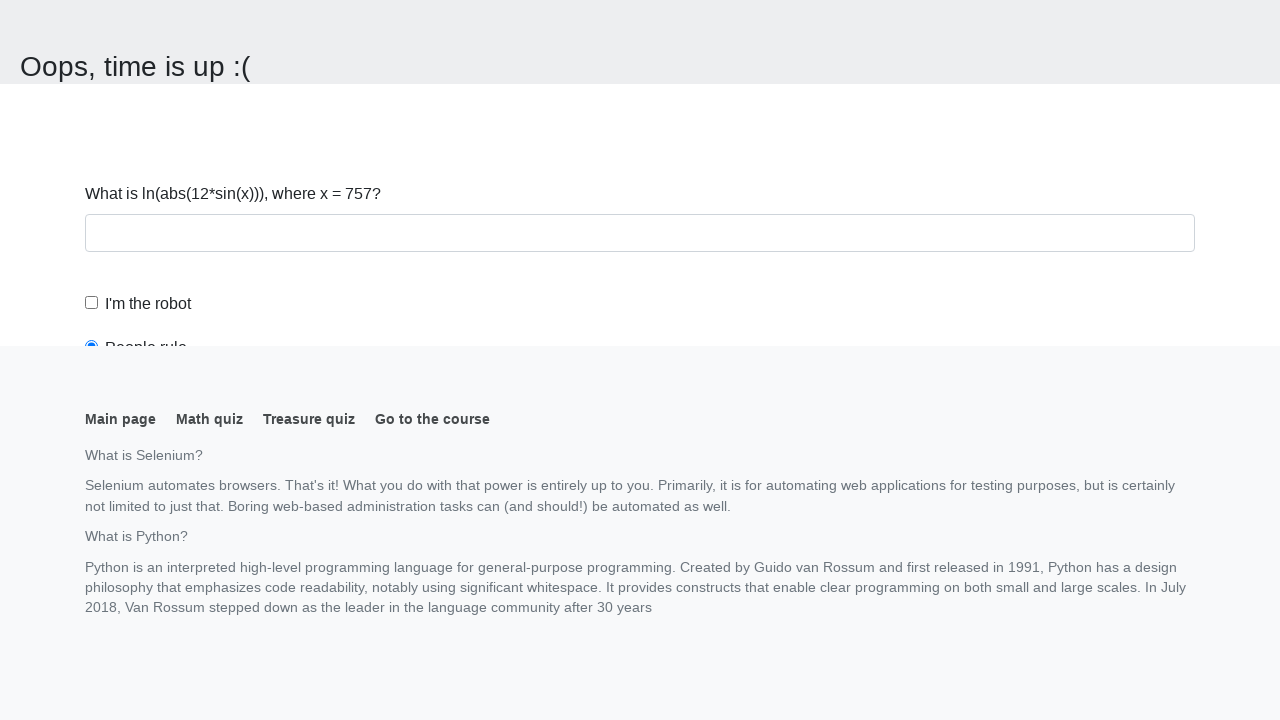

Navigated to GitHub Pages site
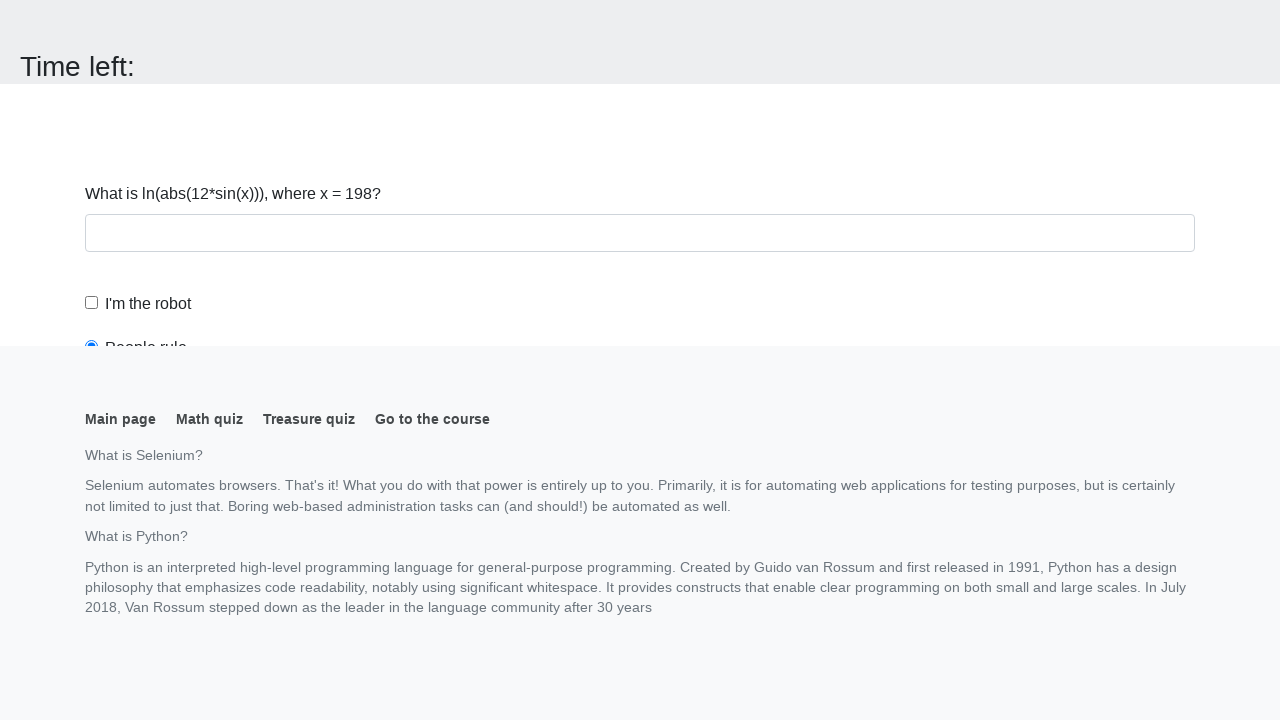

Clicked button element on the page at (123, 20) on button
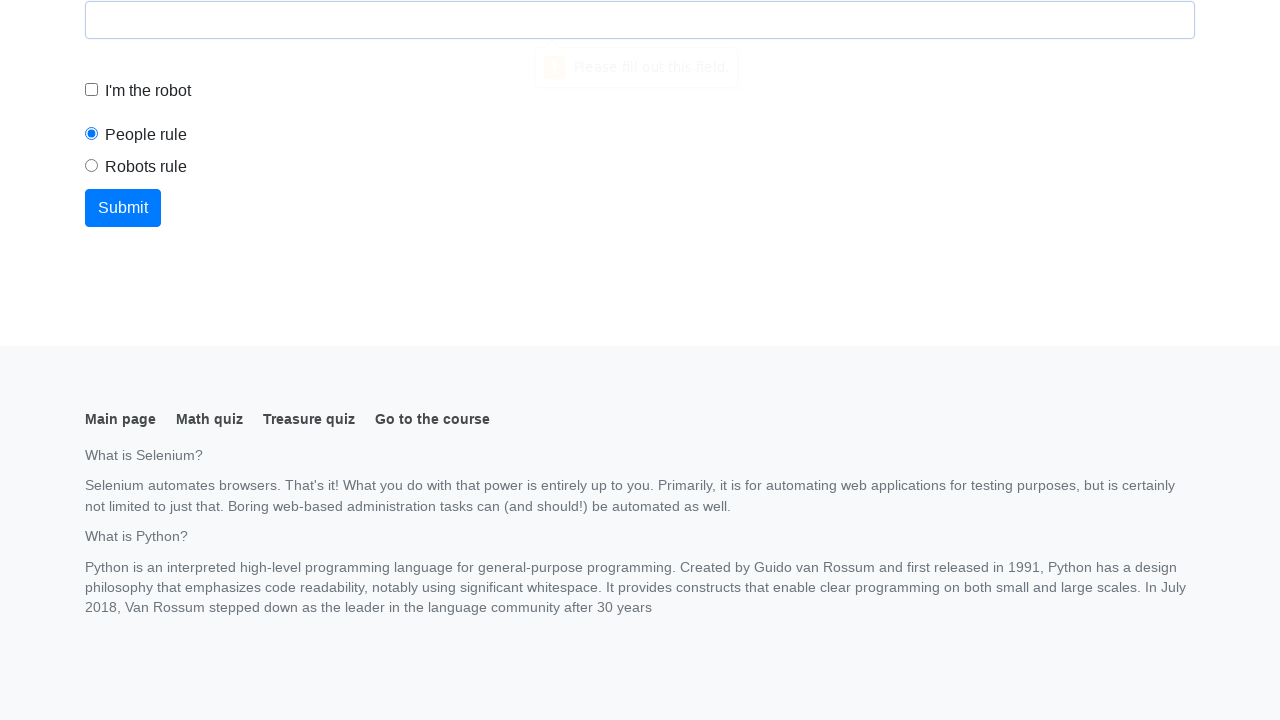

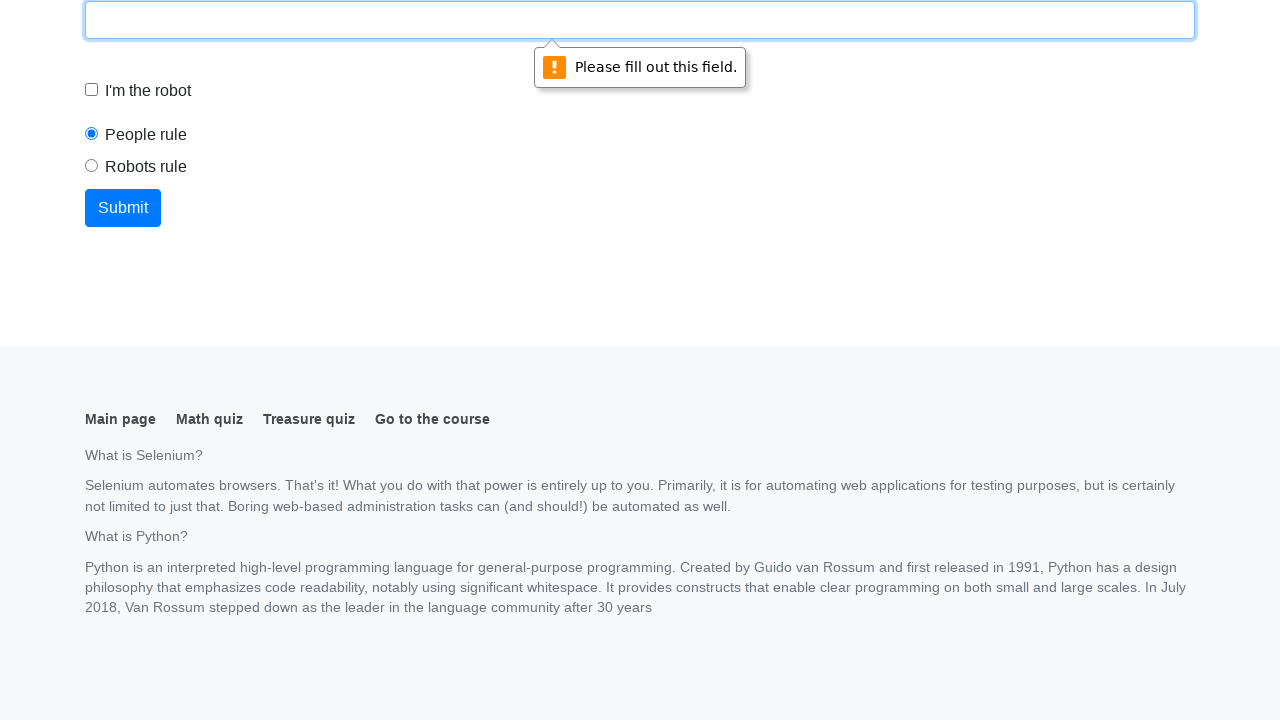